Tests the add/remove elements functionality by clicking the add button twice to create two elements, then removing one element and verifying only one remains

Starting URL: http://the-internet.herokuapp.com/add_remove_elements/

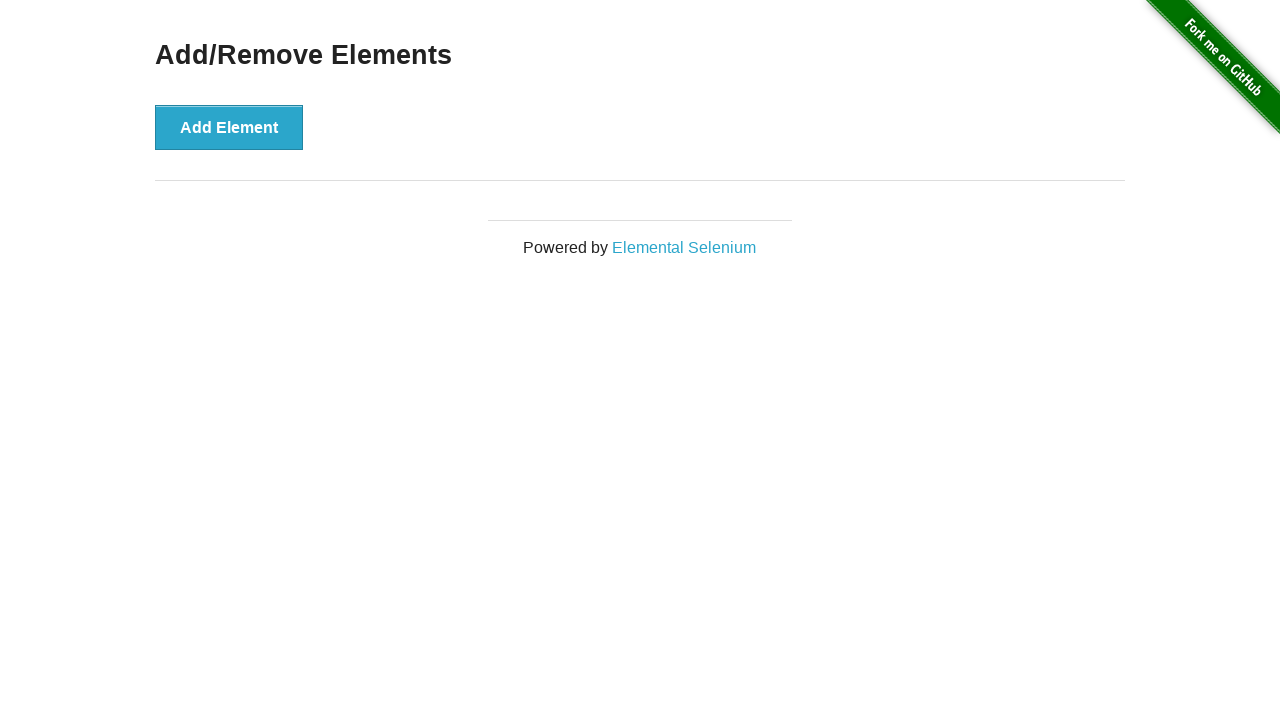

Navigated to add/remove elements page
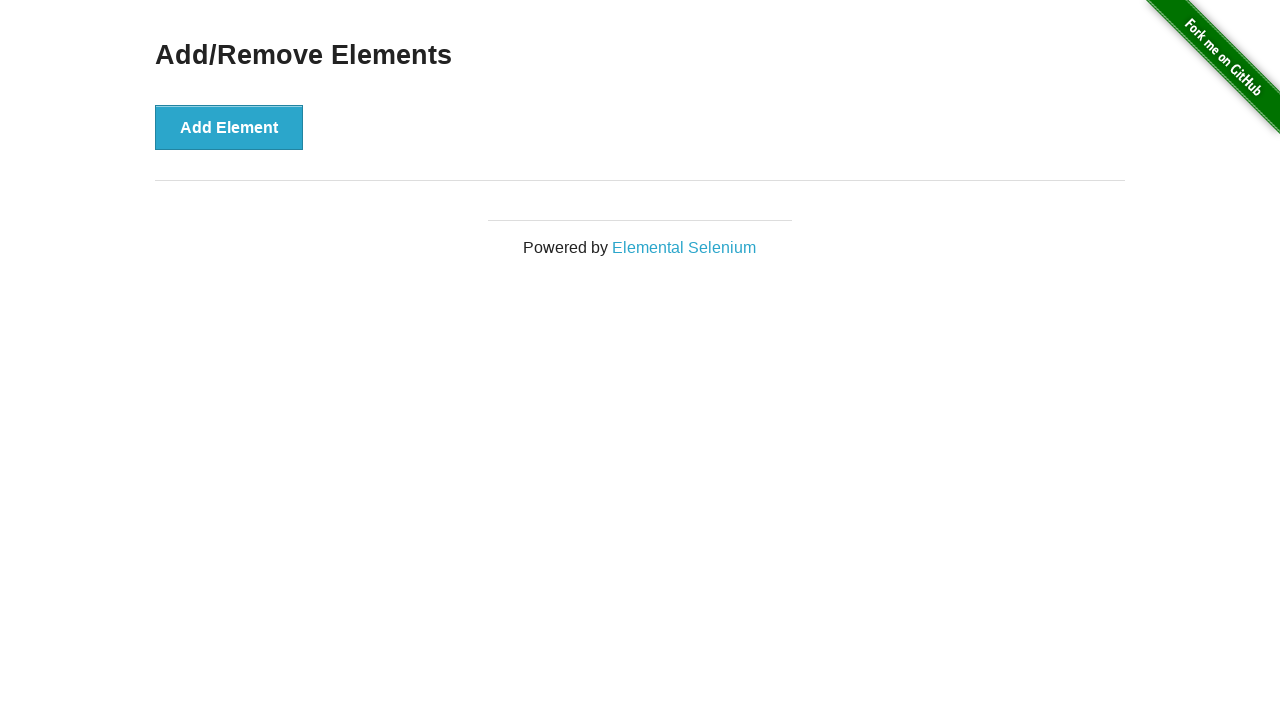

Clicked Add Element button (first time) at (229, 127) on button:has-text('Add Element')
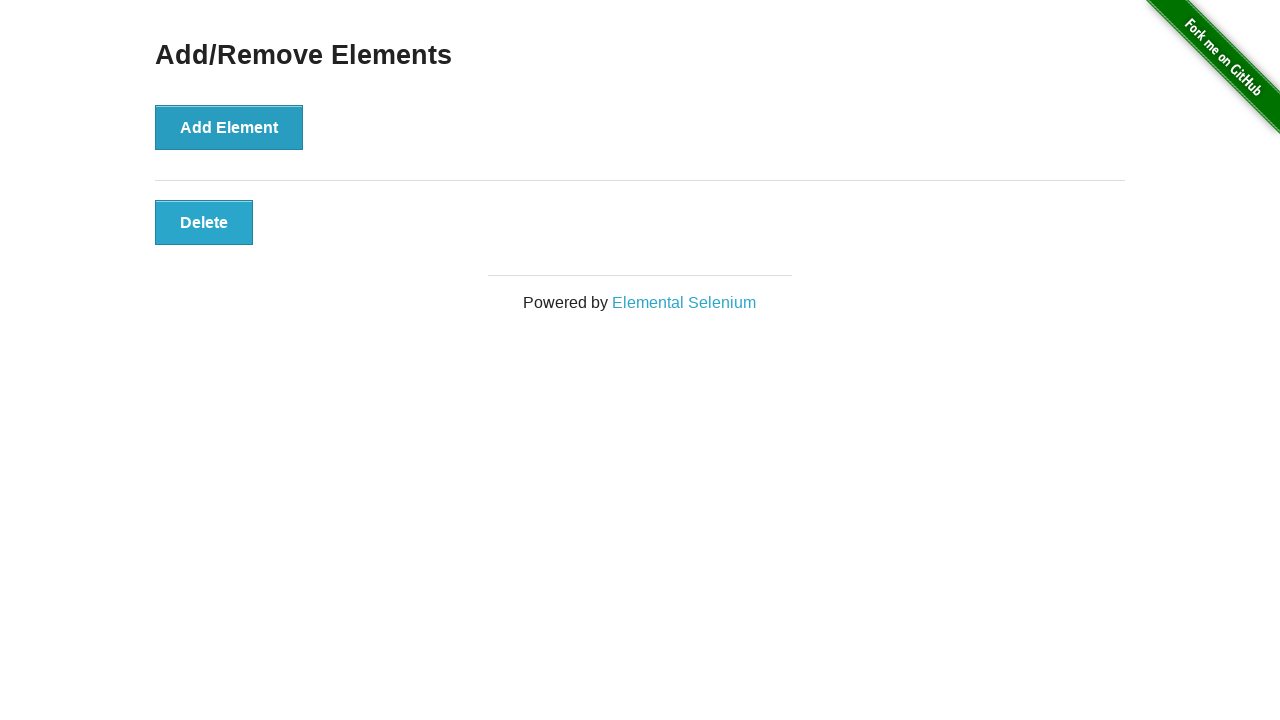

Clicked Add Element button (second time) at (229, 127) on button:has-text('Add Element')
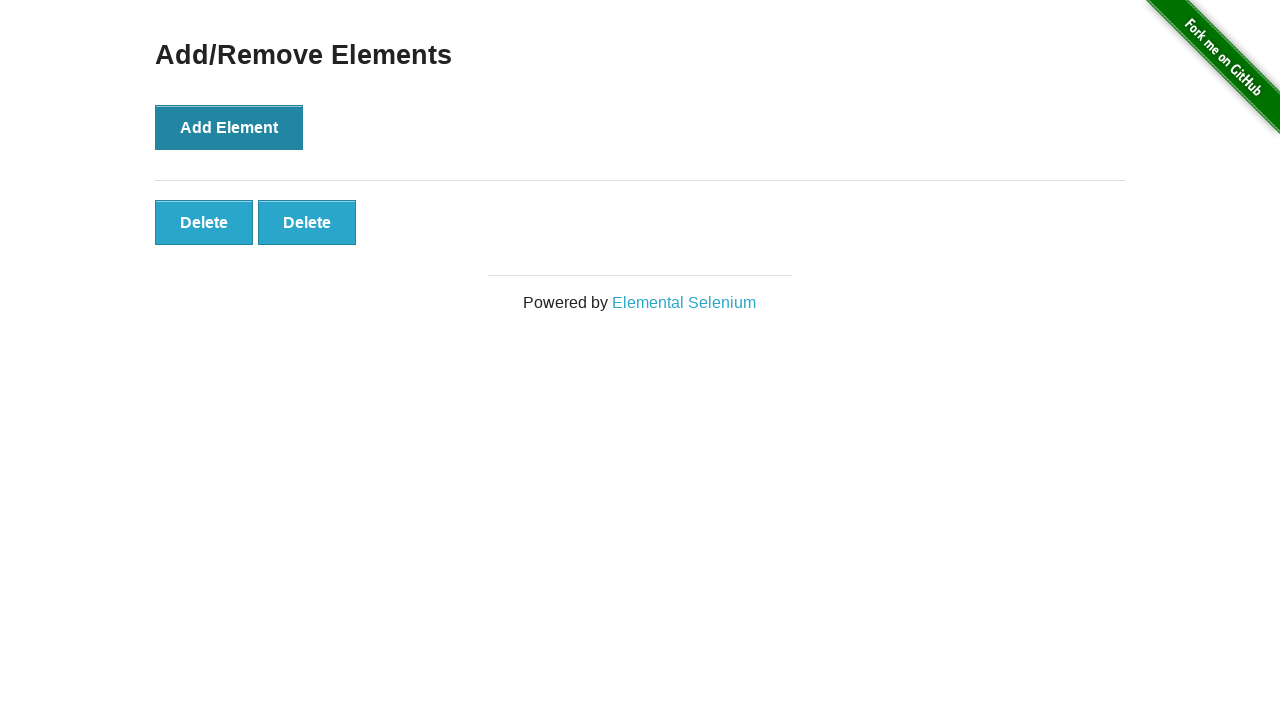

Added elements appeared on page
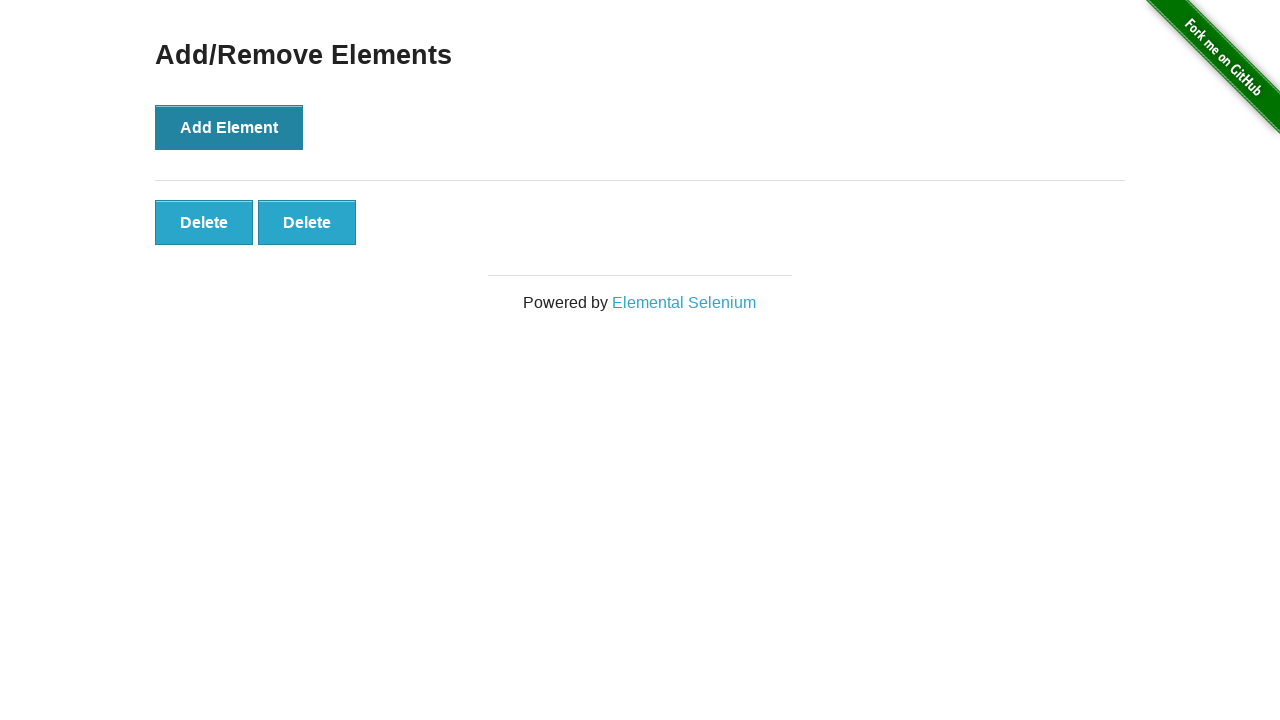

Clicked delete button to remove second element at (307, 222) on .added-manually >> nth=1
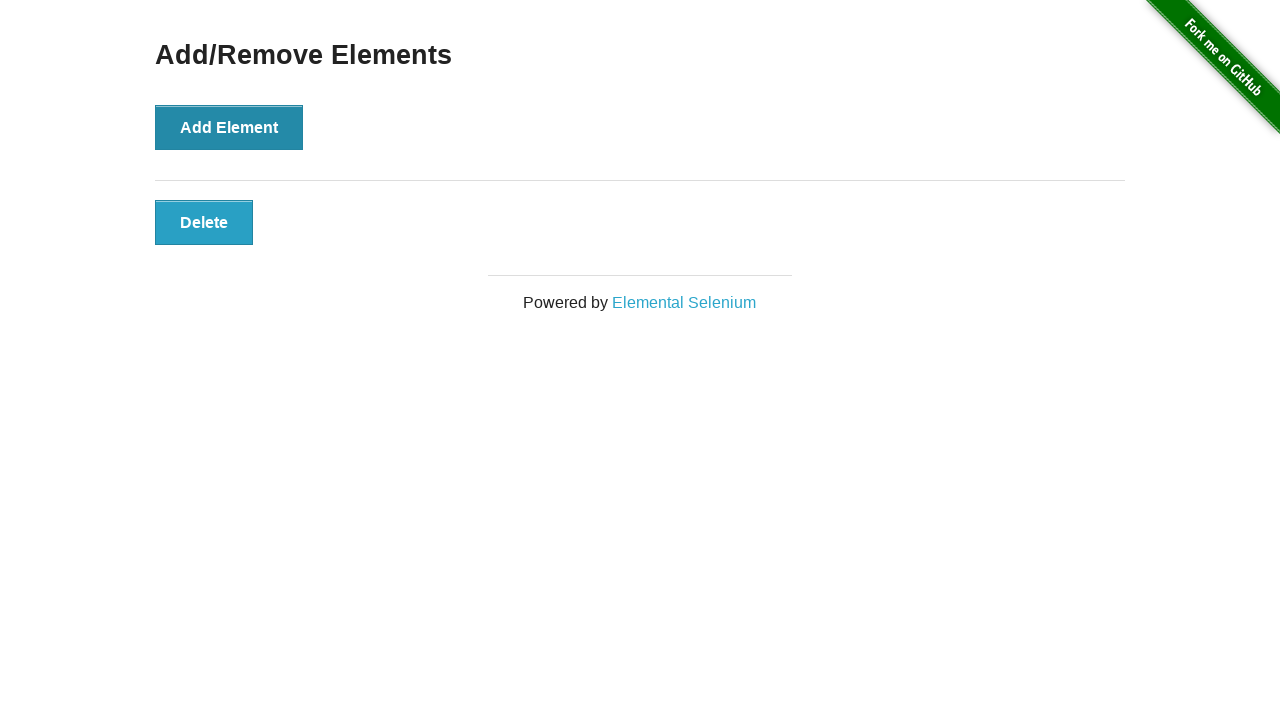

Verified only one element remains
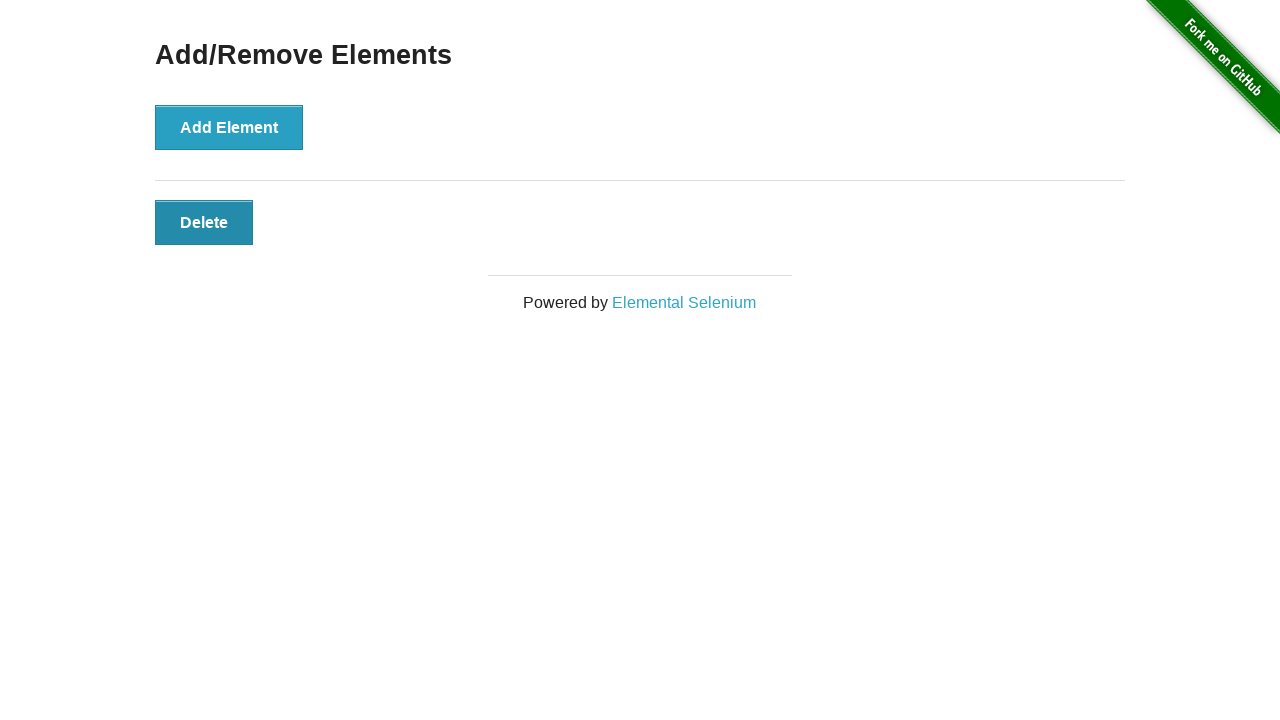

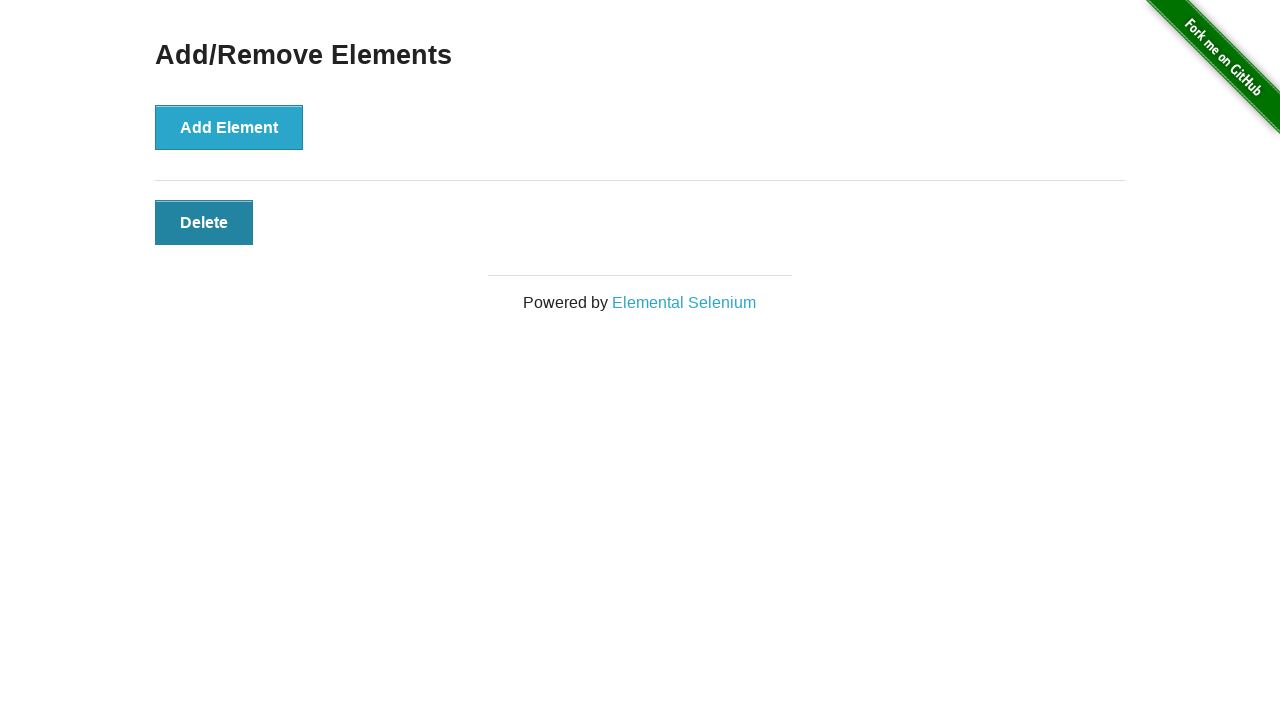